Selects 'Mrs' from a dropdown for title on a Google Form

Starting URL: https://docs.google.com/forms/d/e/1FAIpQLSep9LTMntH5YqIXa5nkiPKSs283kdwitBBhXWyZdAS-e4CxBQ/viewform

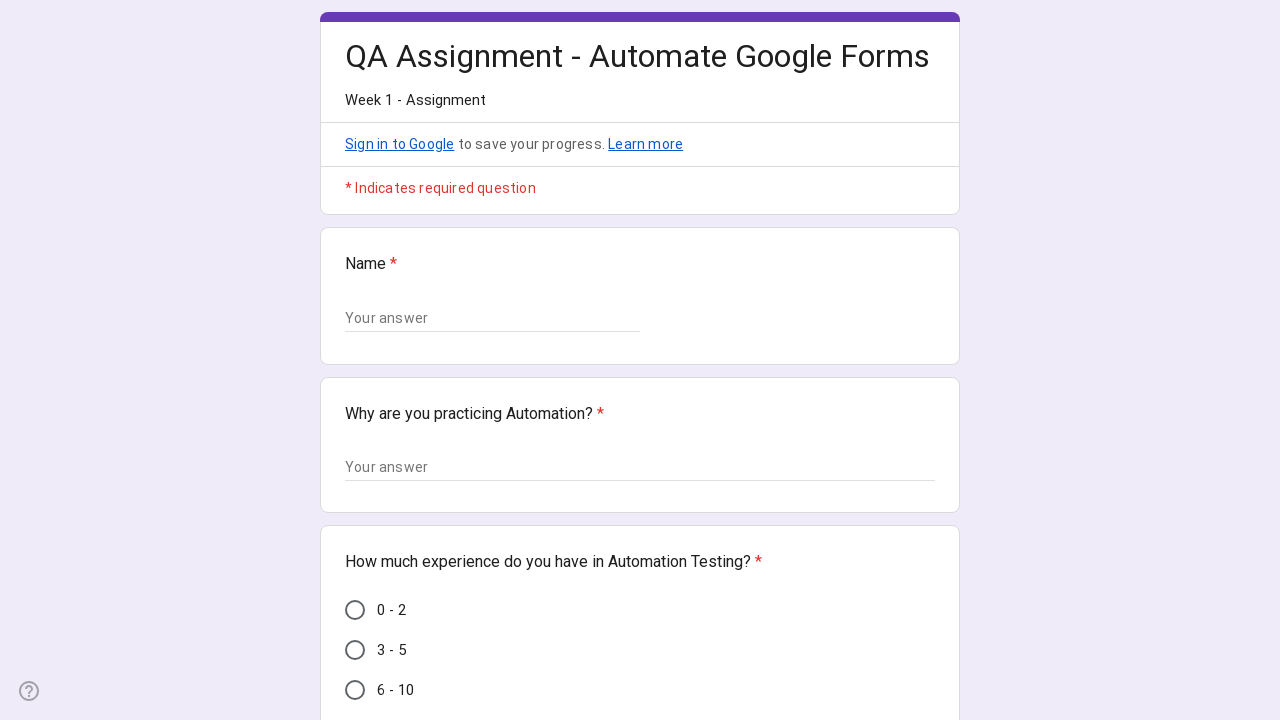

Clicked on title dropdown to open it at (434, 360) on xpath=(//div[@class='MocG8c HZ3kWc mhLiyf LMgvRb KKjvXb DEh1R'])[1]
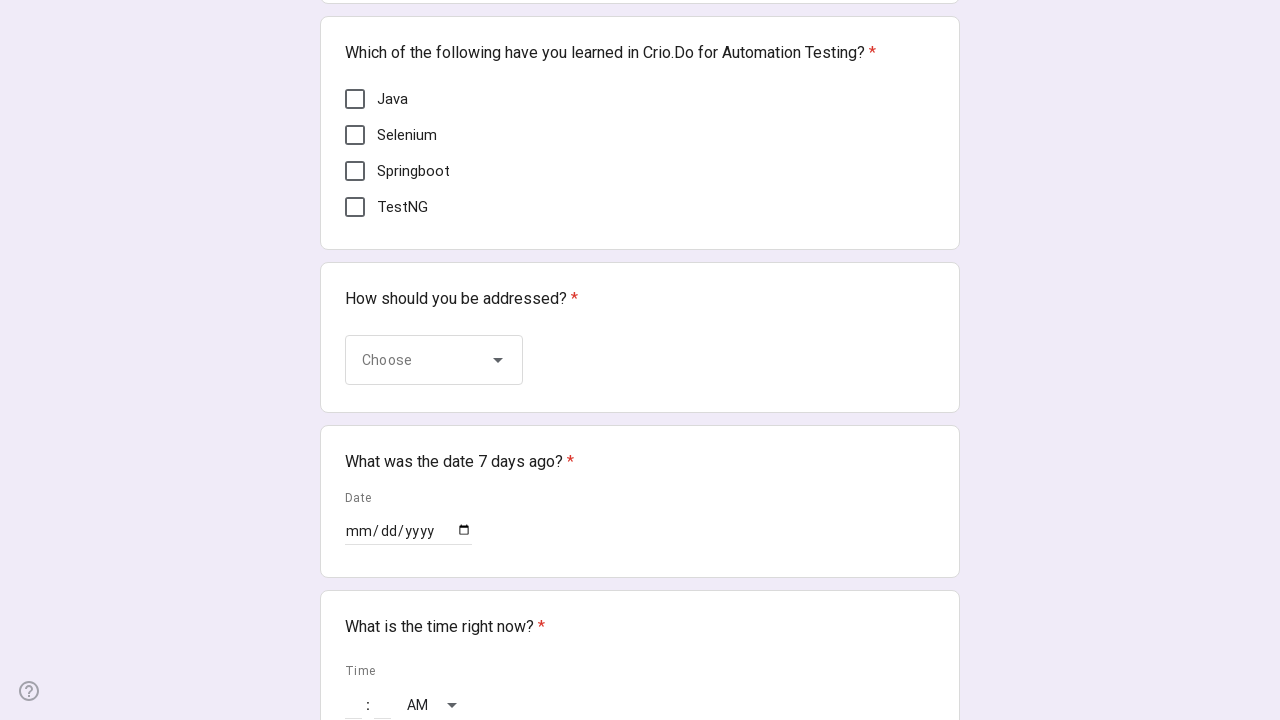

Selected 'Mrs' from the title dropdown at (435, 520) on xpath=//div[contains(@class,'MocG8c HZ3kWc mhLiyf OIC90c LMgvRb') and @role='opt
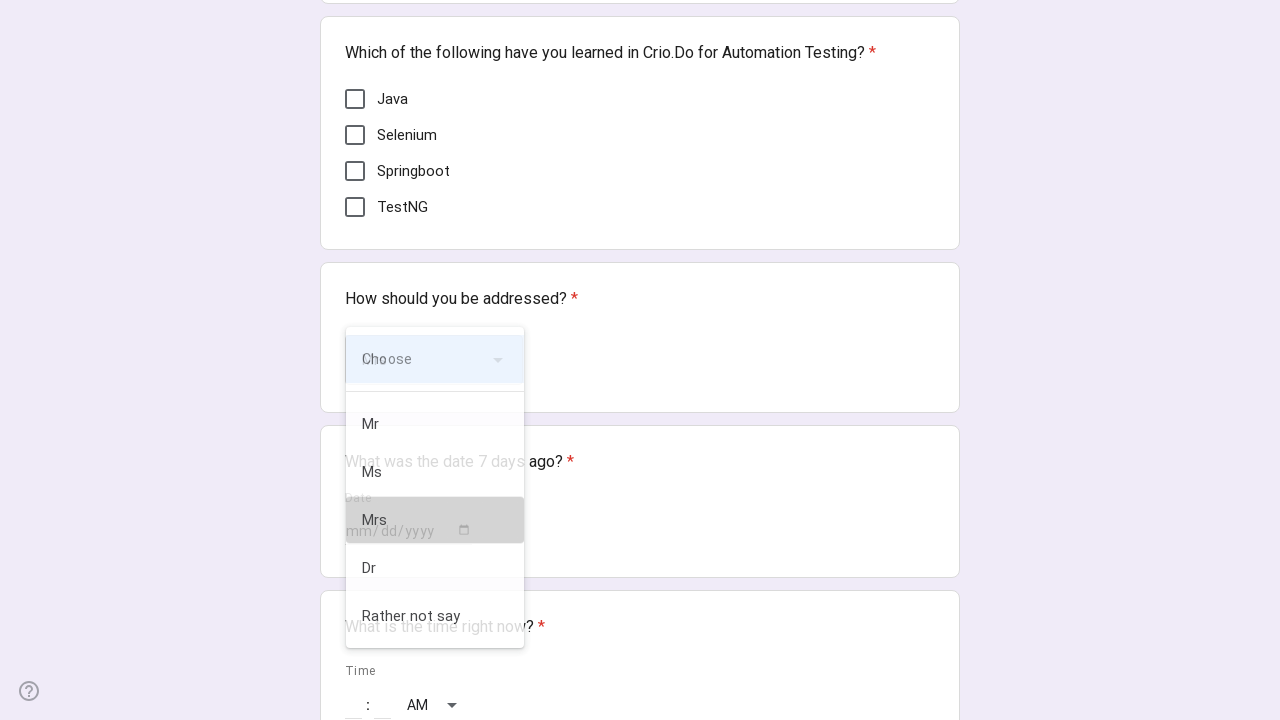

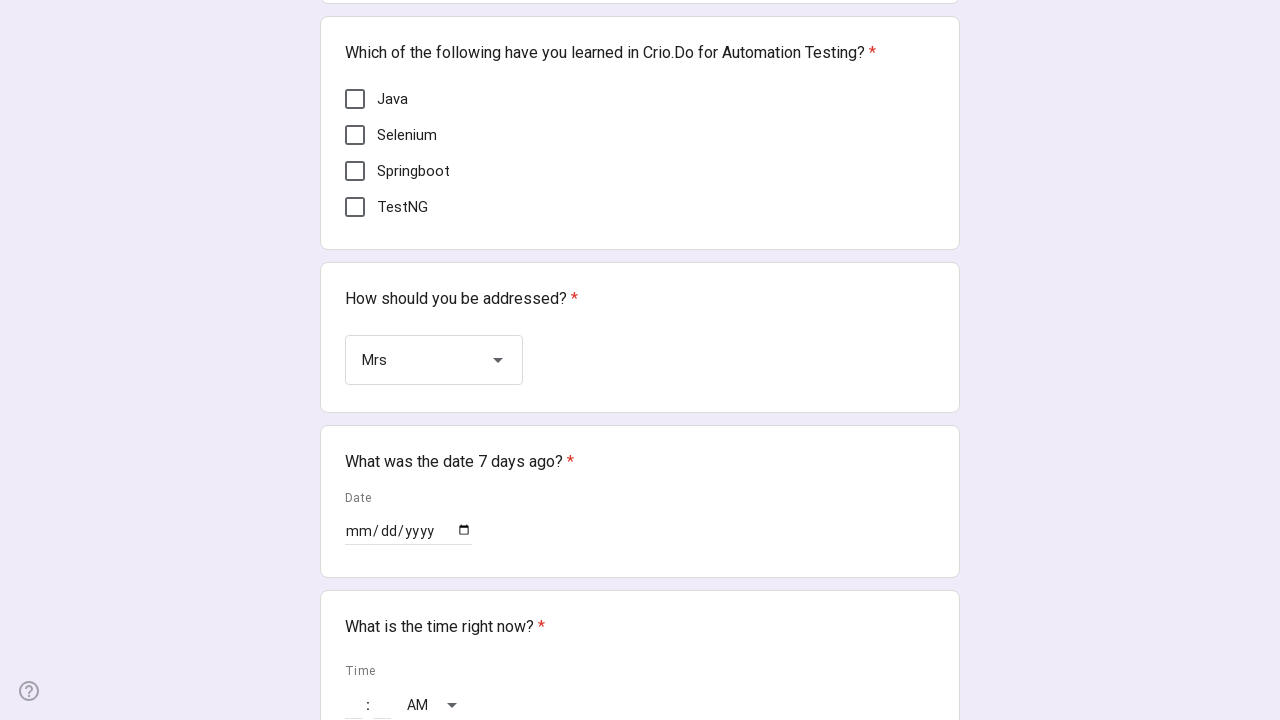